Tests dynamic control elements by clicking Remove button to hide a checkbox, verifying "It's gone!" message, then clicking Add button and verifying "It's back" message appears

Starting URL: https://the-internet.herokuapp.com/dynamic_controls

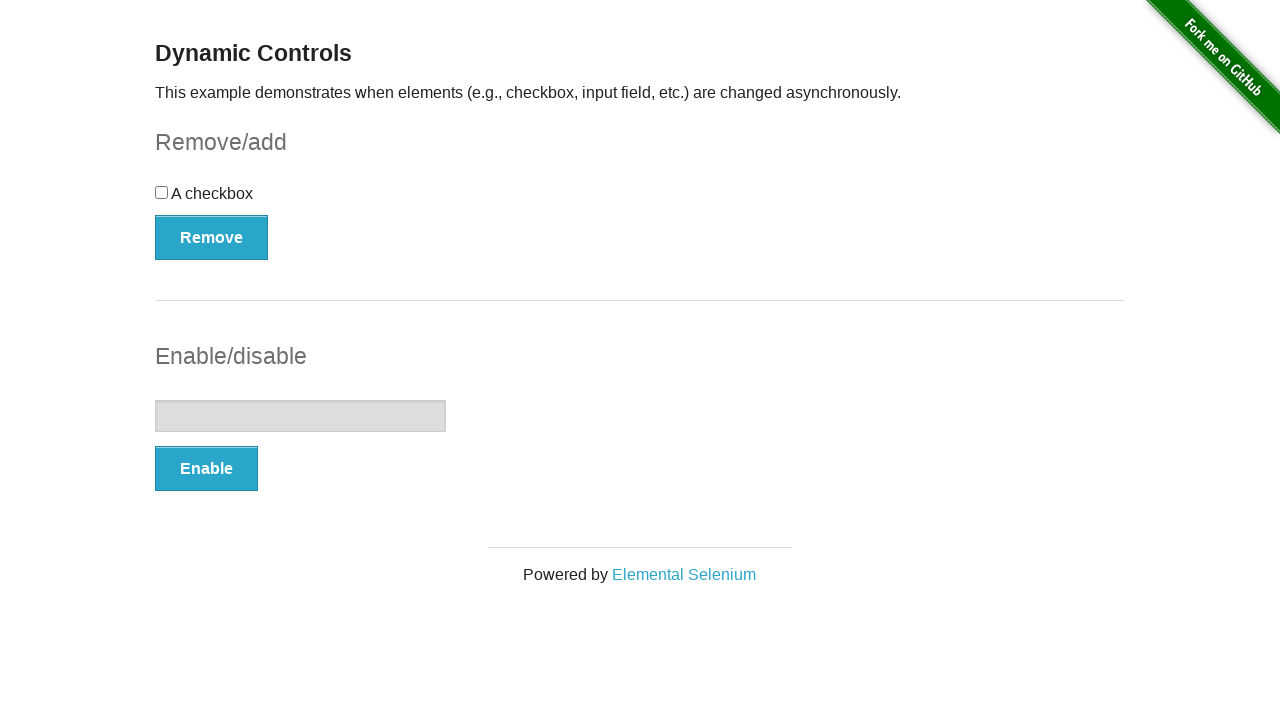

Clicked Remove button to hide checkbox at (212, 237) on xpath=//*[text()='Remove']
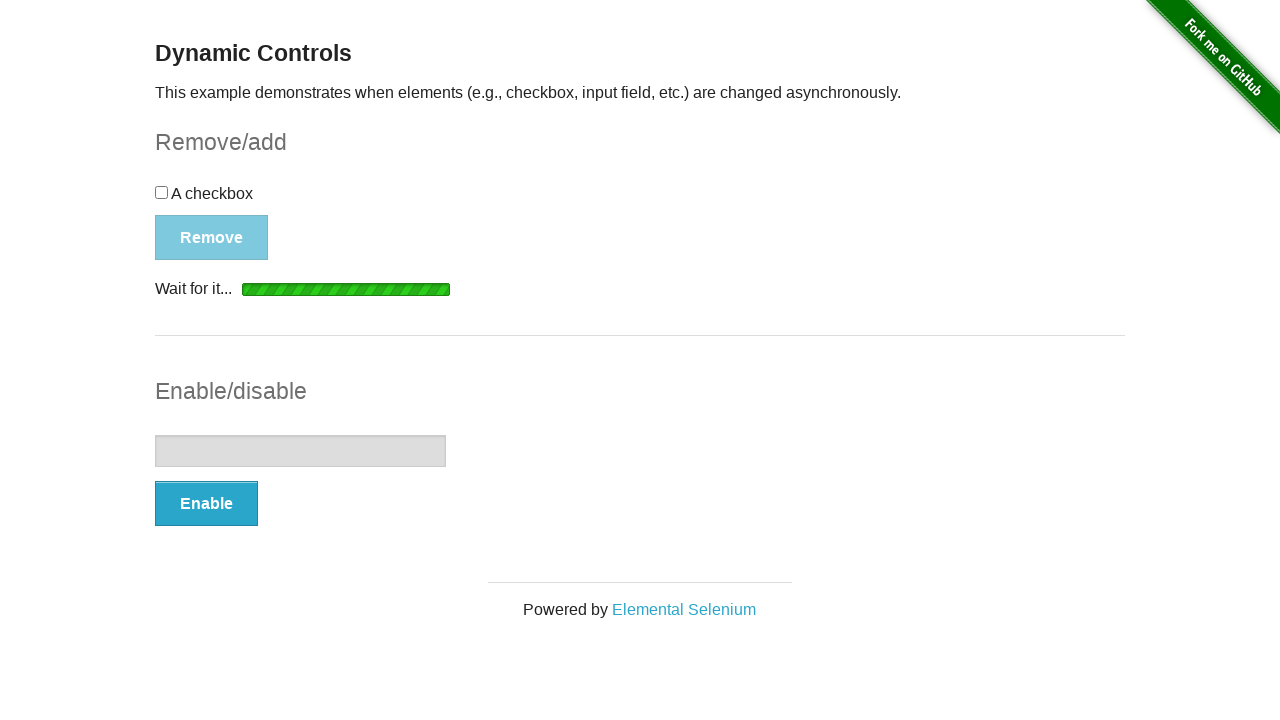

Verified 'It's gone!' message is displayed after removing checkbox
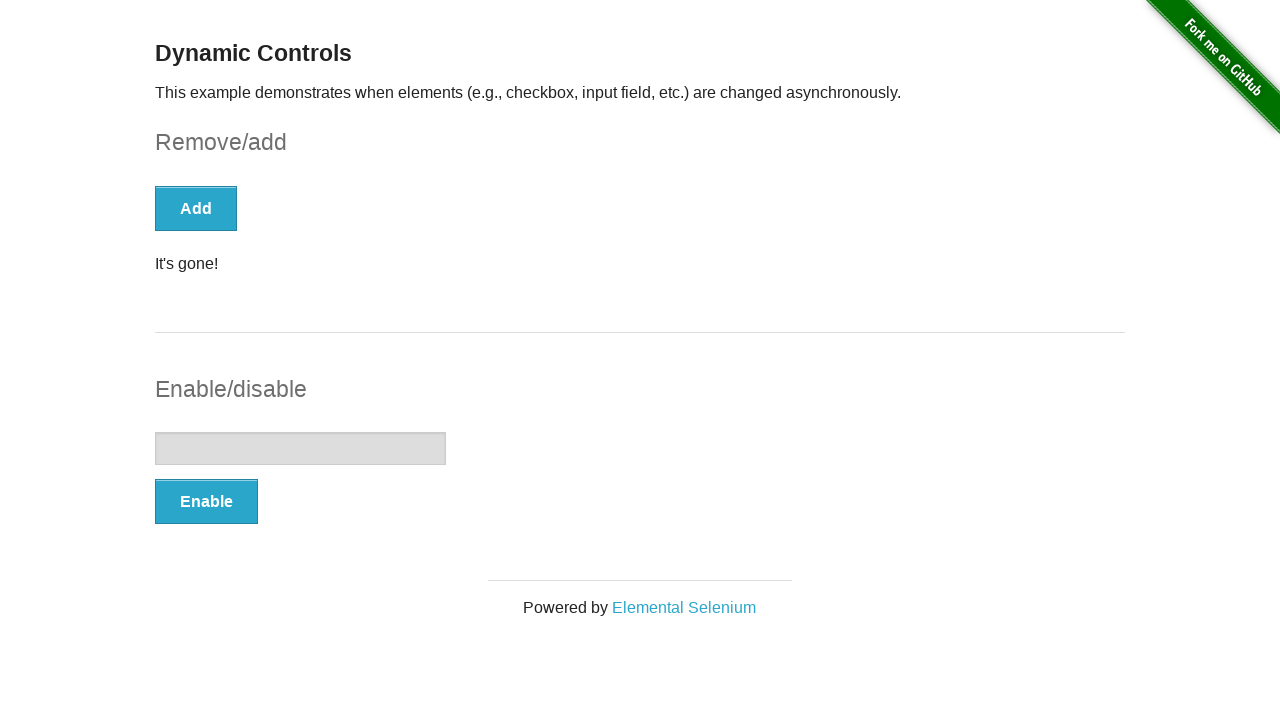

Clicked Add button to restore checkbox at (196, 208) on xpath=//*[text()='Add']
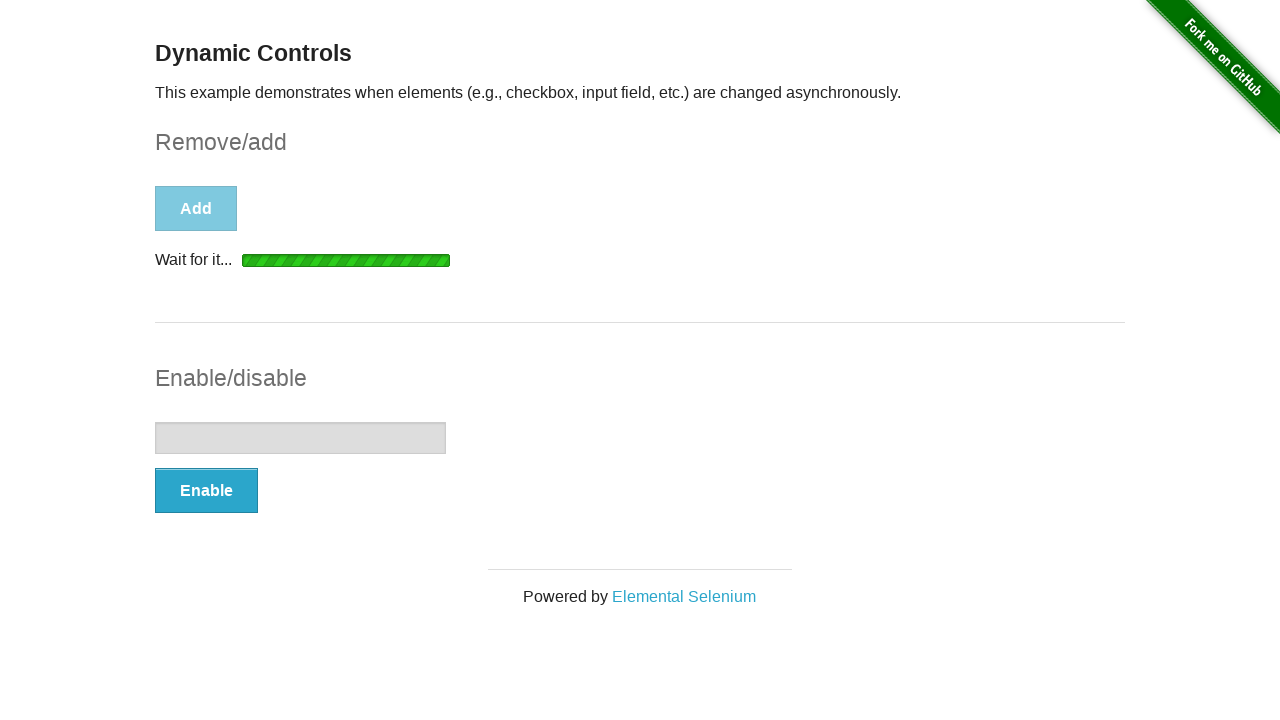

Verified 'It's back' message is displayed after adding checkbox
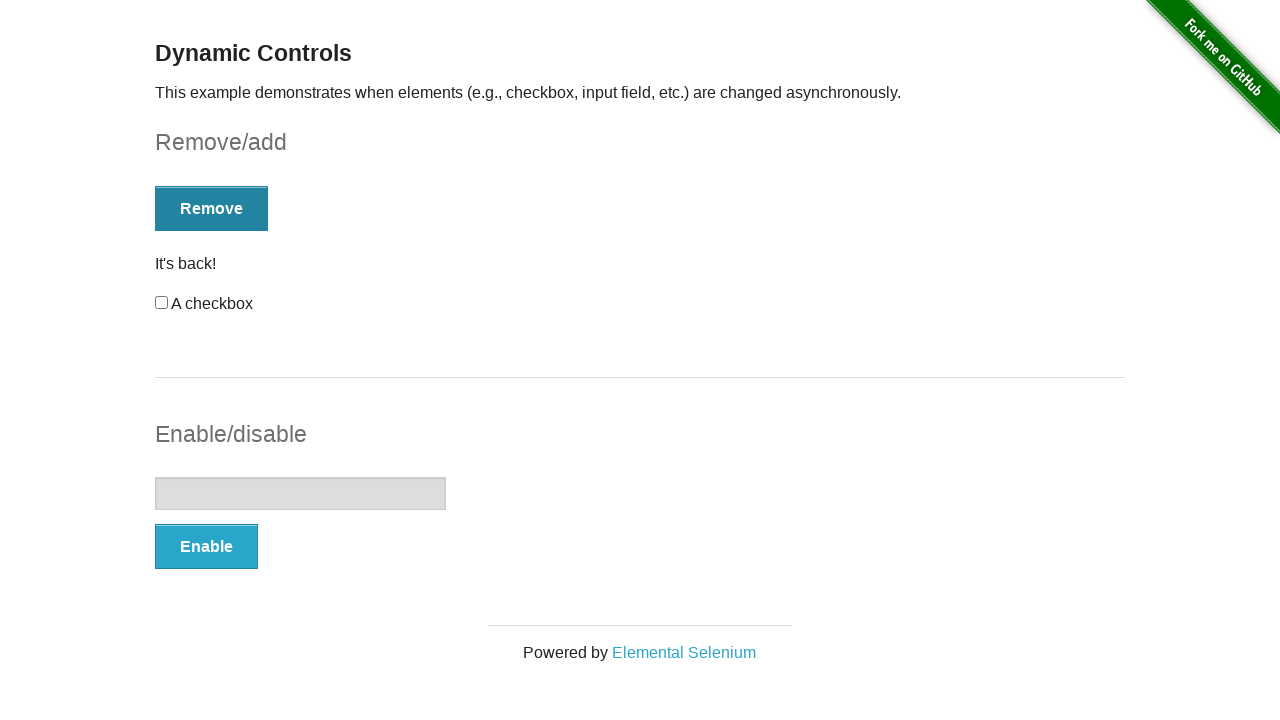

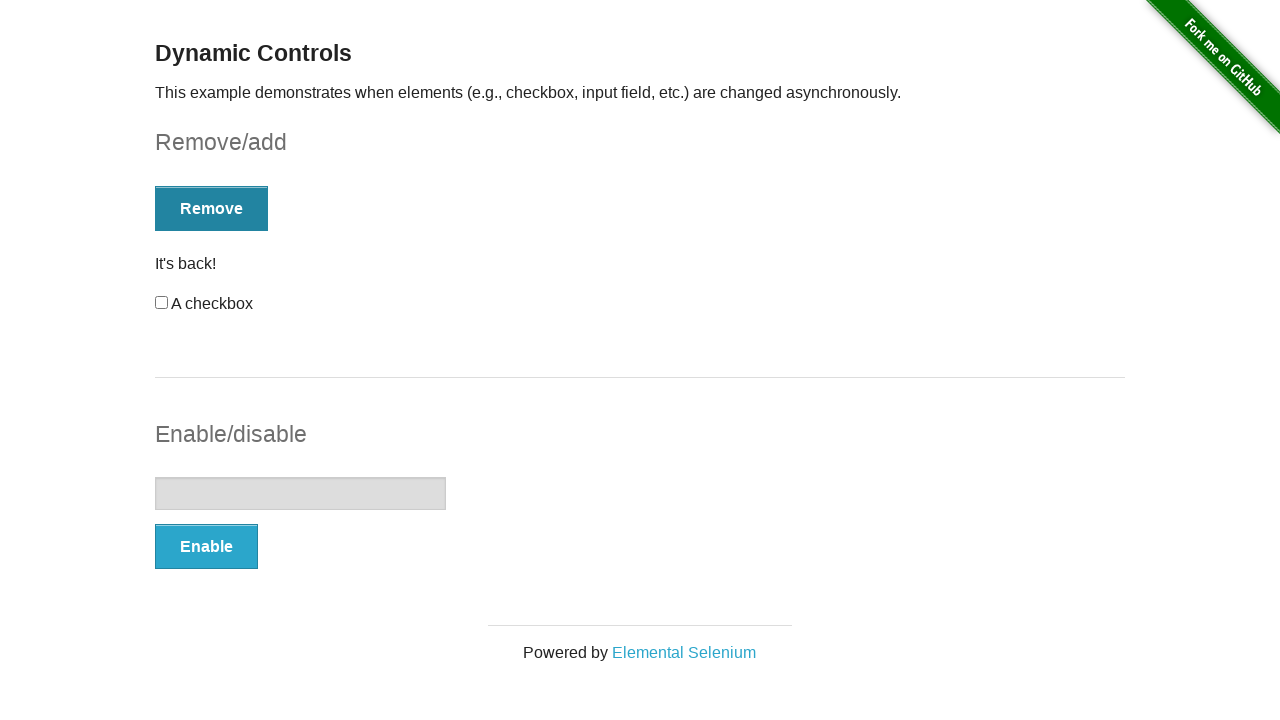